Tests passenger count dropdown functionality by clicking to increase the number of adults and verifying the updated count

Starting URL: https://rahulshettyacademy.com/dropdownsPractise/

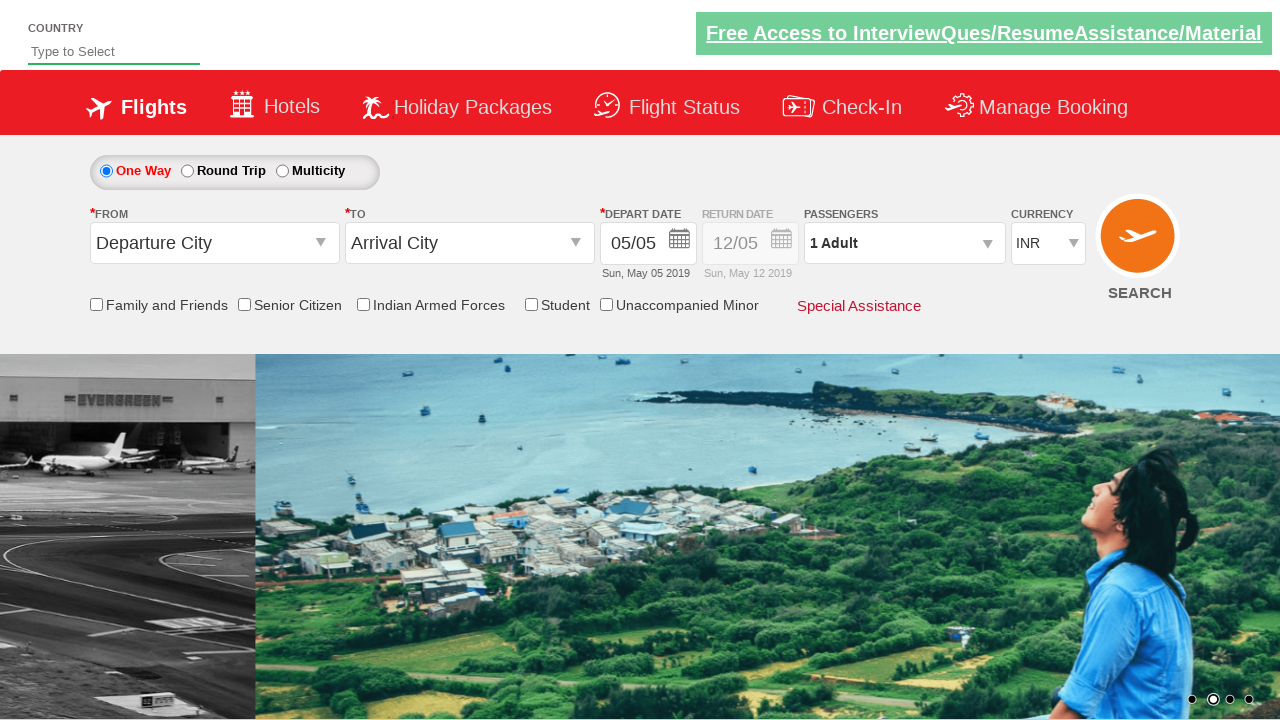

Clicked on passenger info dropdown to open it at (904, 243) on #divpaxinfo
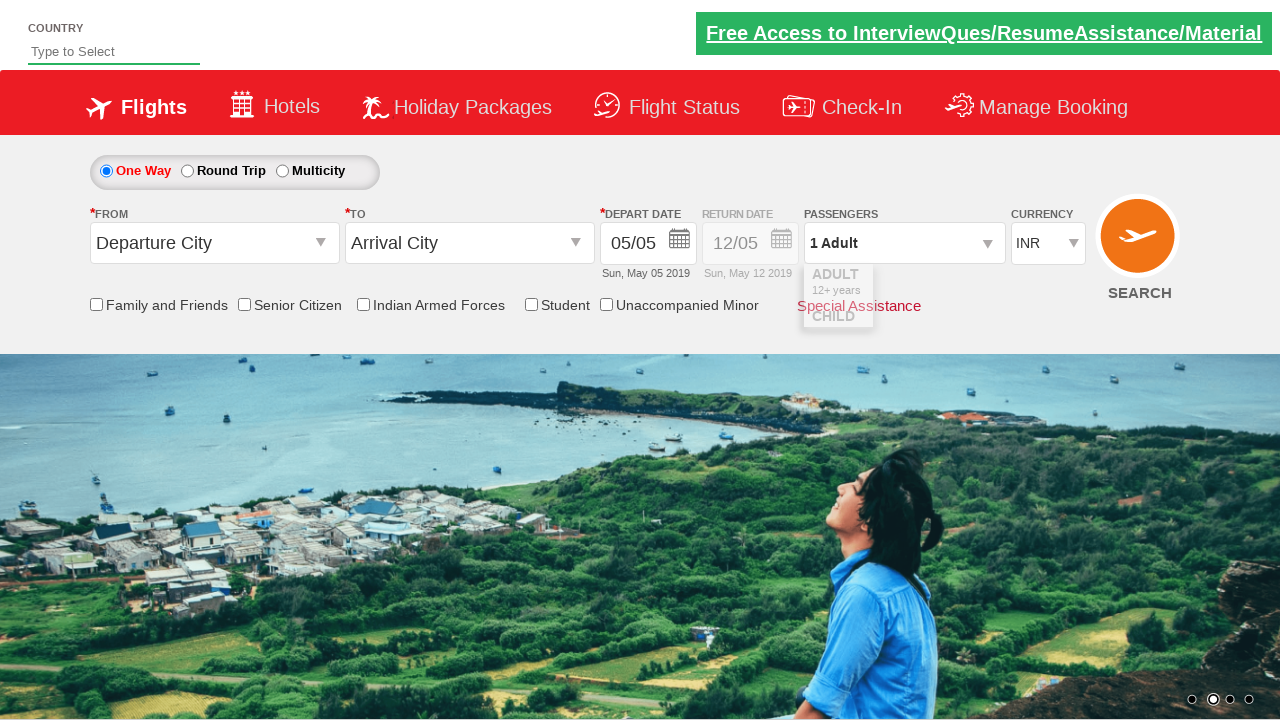

Waited 3 seconds for dropdown to be ready
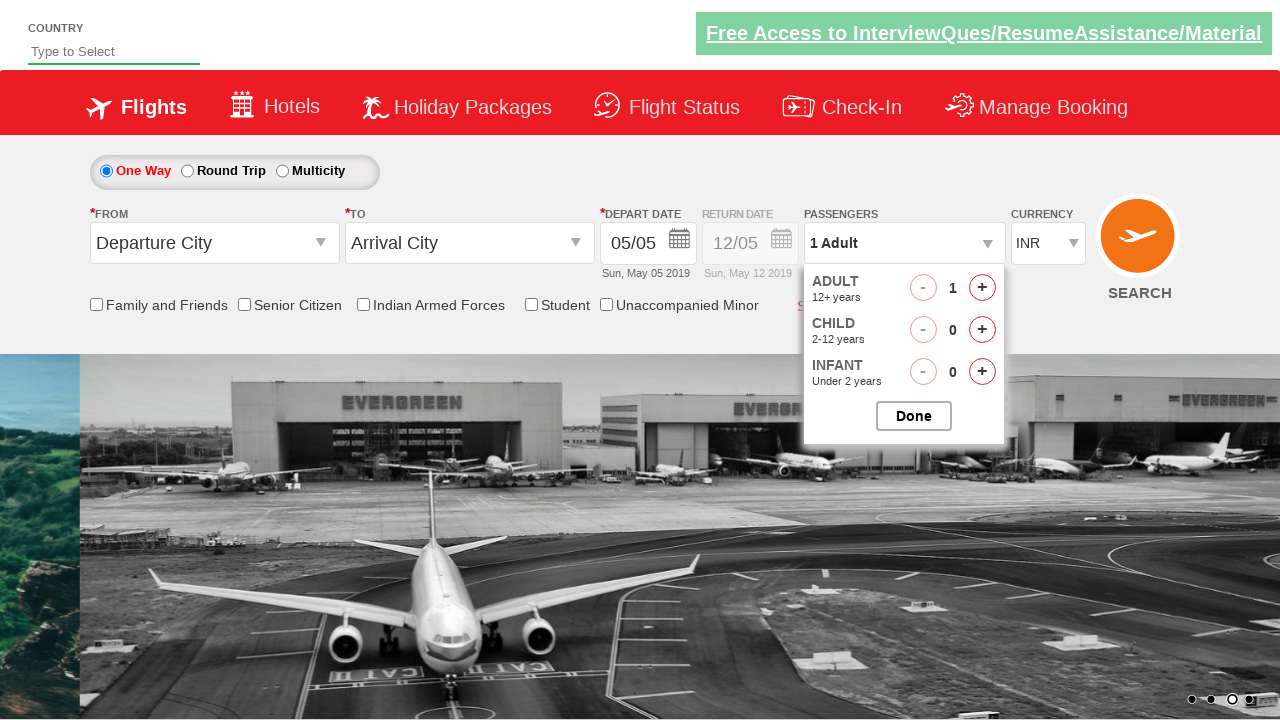

Clicked increment adult button (first time) at (982, 288) on #hrefIncAdt
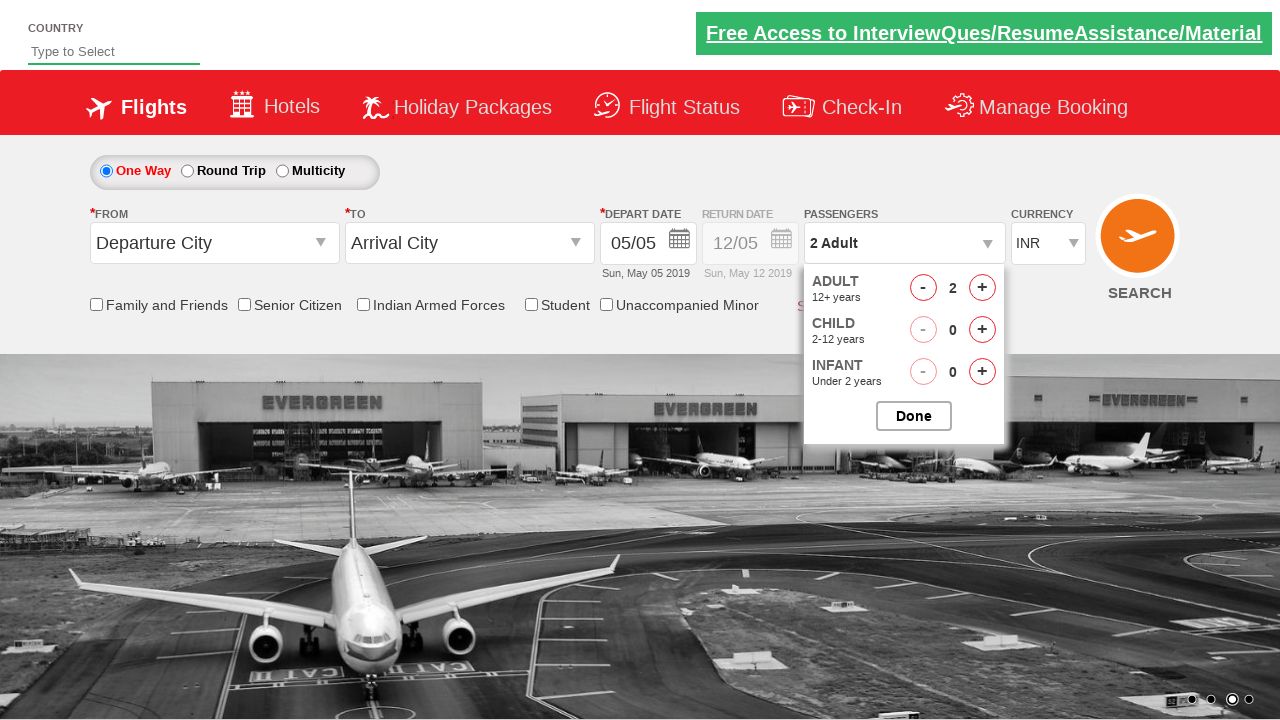

Clicked increment adult button (iteration 2) at (982, 288) on #hrefIncAdt
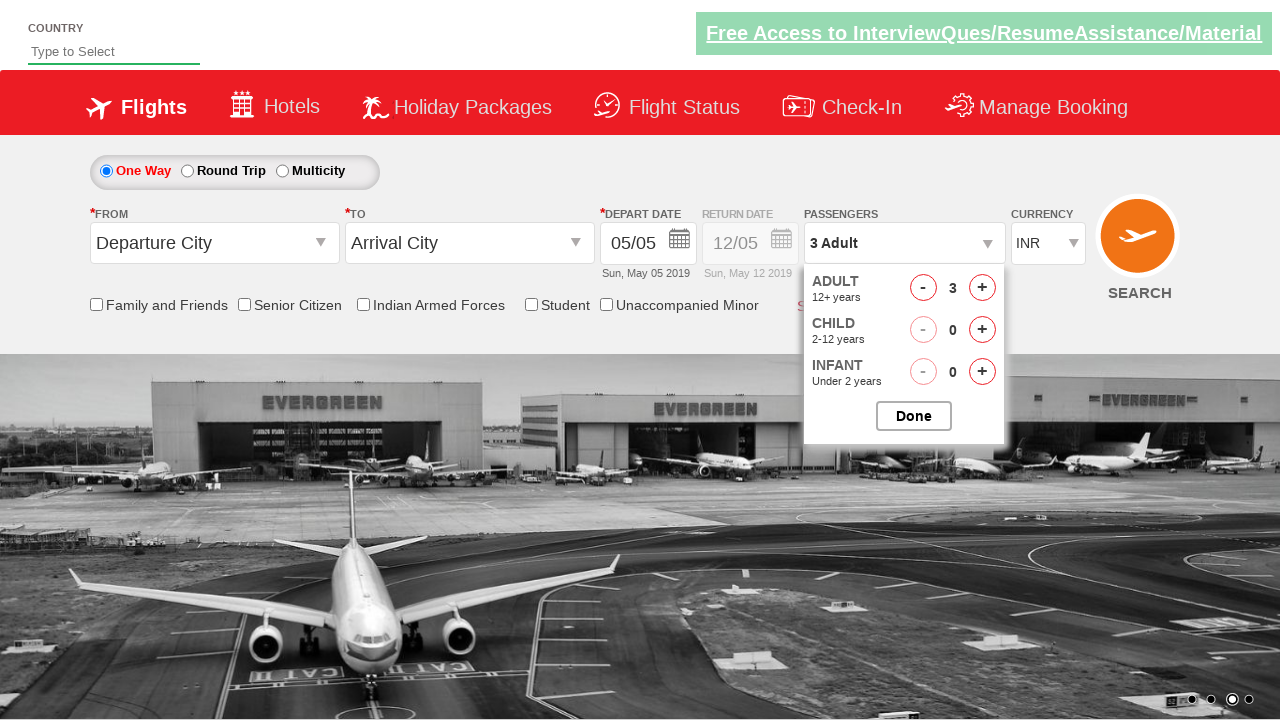

Clicked increment adult button (iteration 3) at (982, 288) on #hrefIncAdt
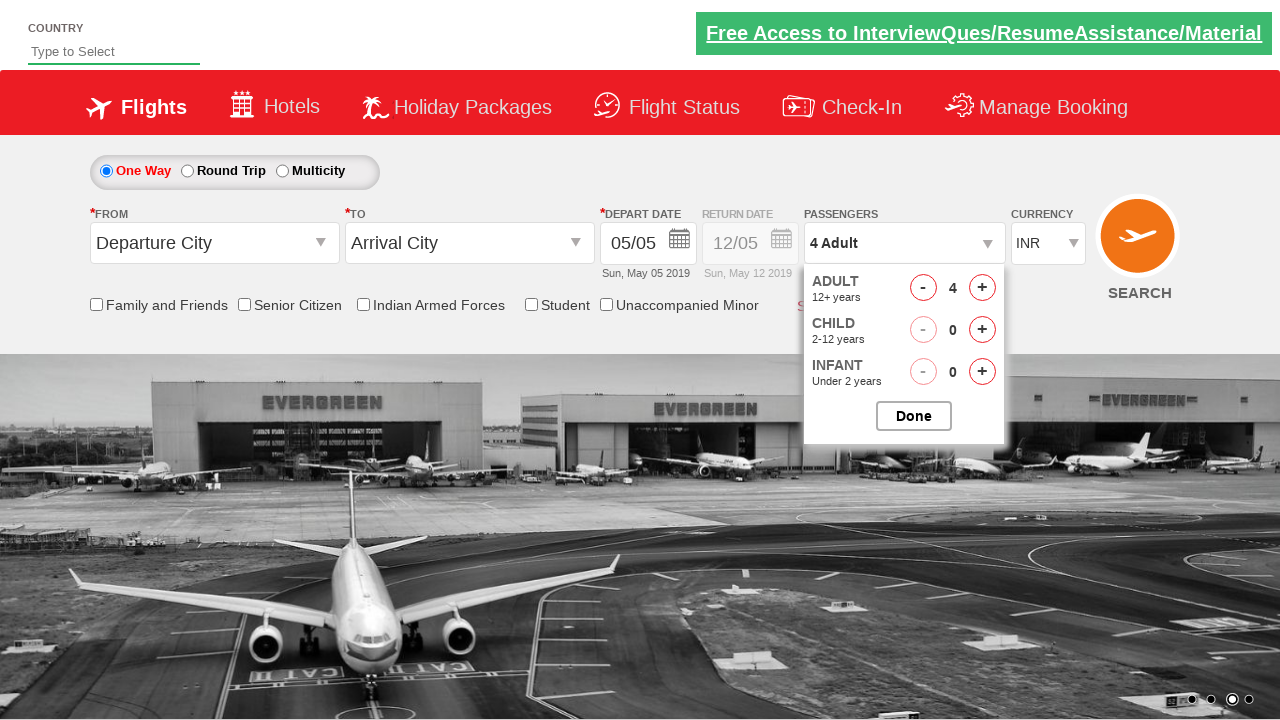

Clicked increment adult button (iteration 4) at (982, 288) on #hrefIncAdt
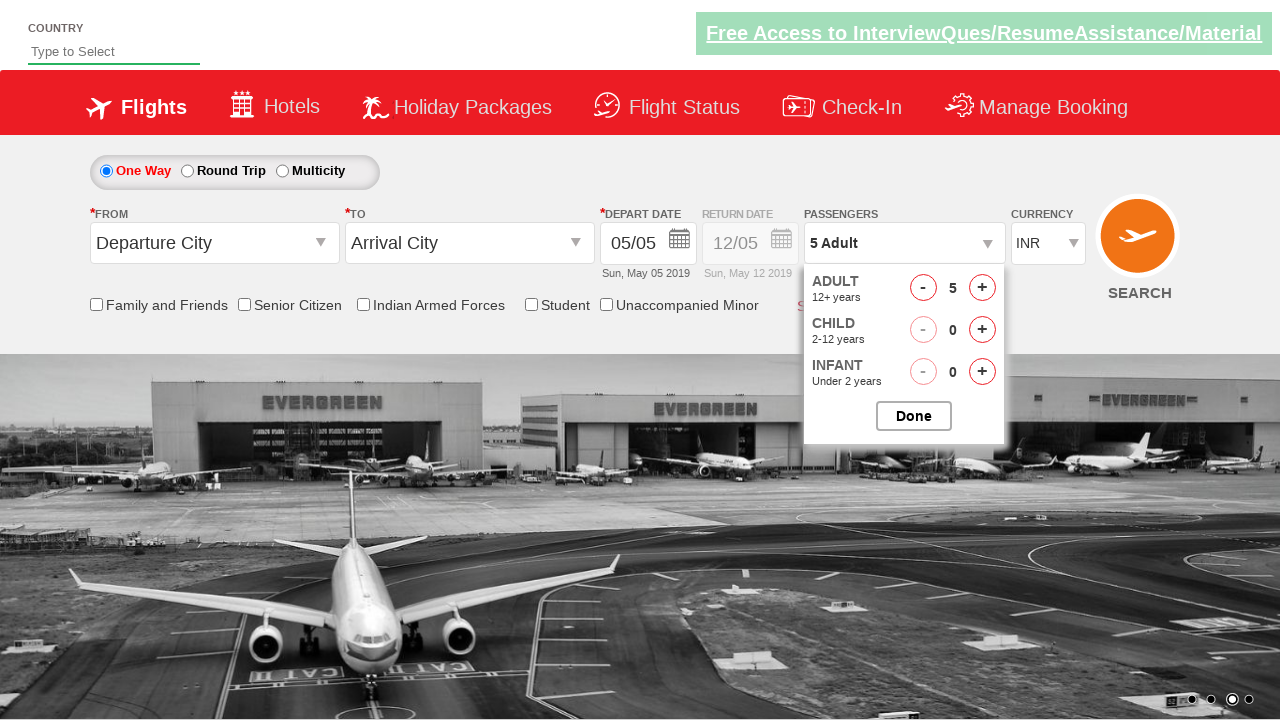

Clicked close button to close passenger selection dropdown at (914, 416) on #btnclosepaxoption
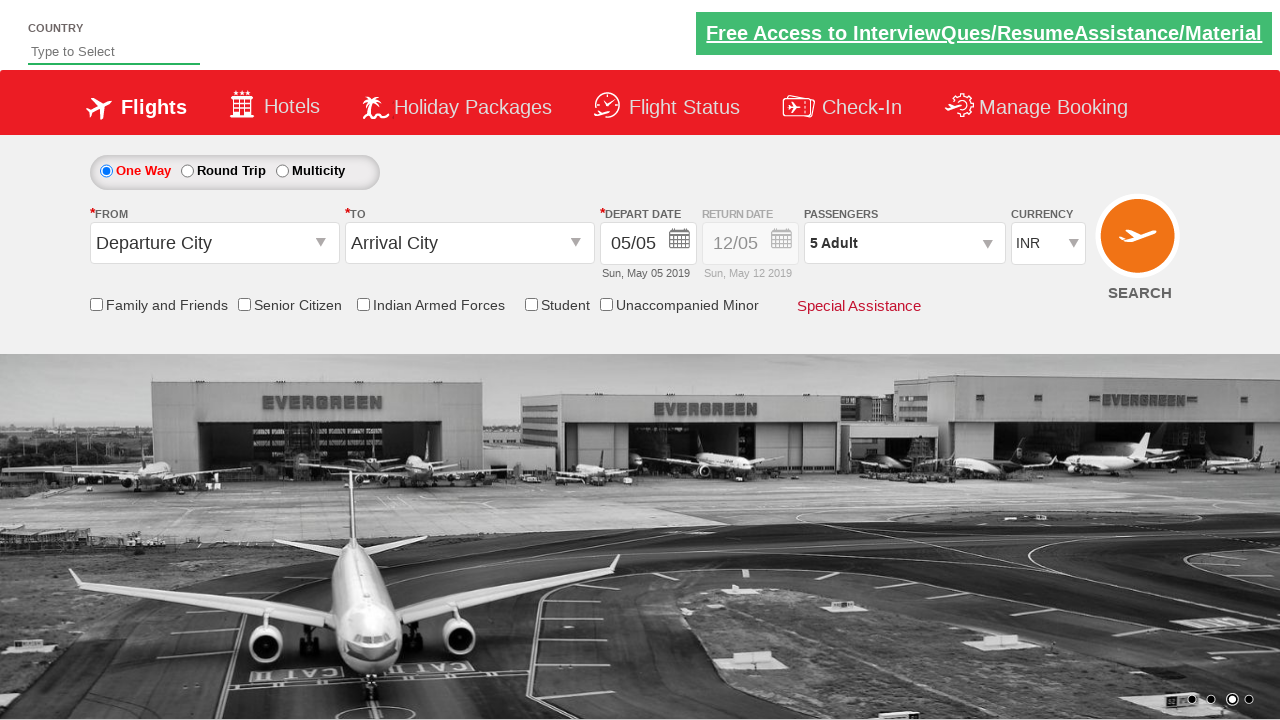

Verified passenger count is '5 Adult'
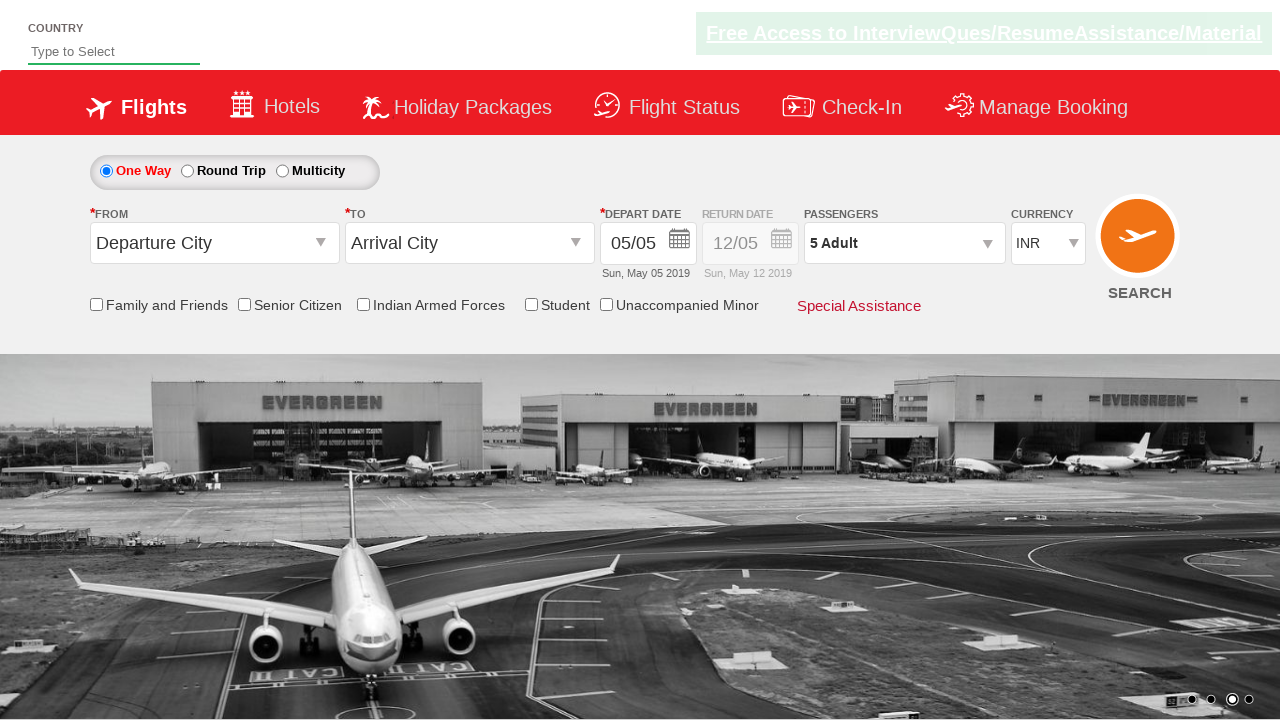

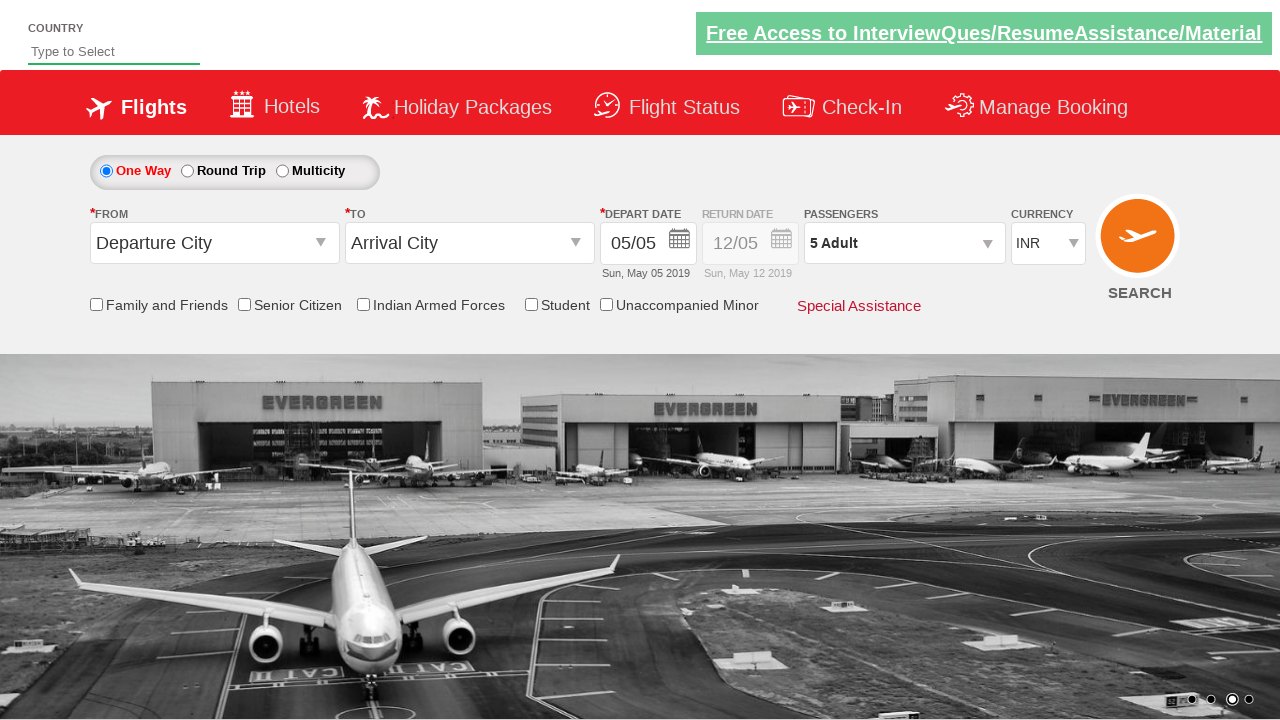